Tests hover functionality on the third user profile avatar, verifies the username text appears on hover, and clicks the profile link.

Starting URL: http://the-internet.herokuapp.com/hovers

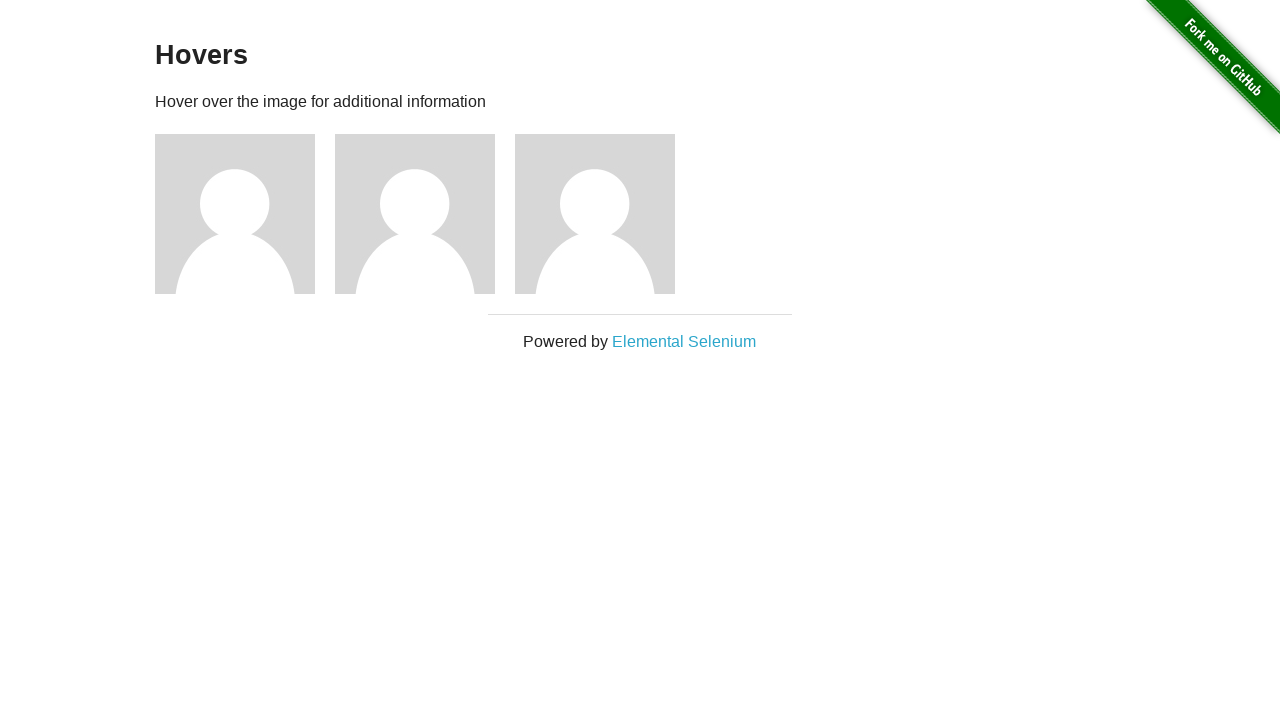

Hovered over the third user profile avatar at (595, 214) on xpath=//*[@id='content']/div/div[3]/img
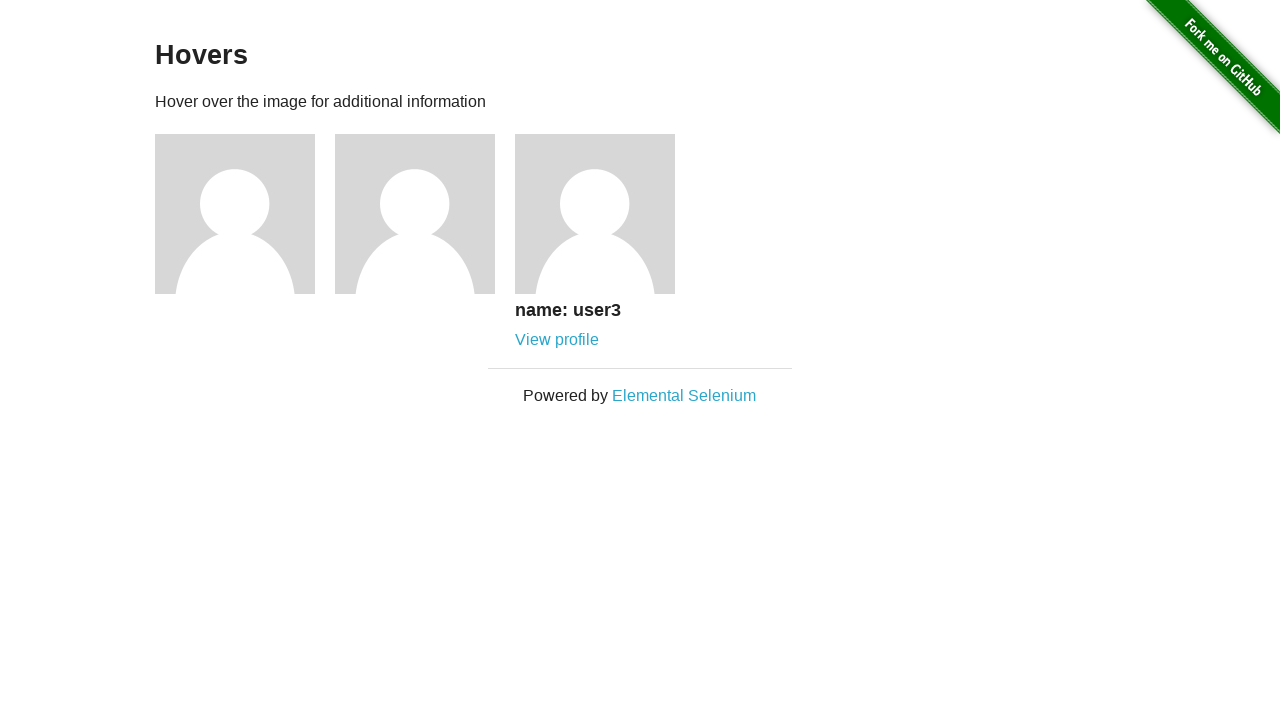

Verified username text 'name: user3' appears on hover
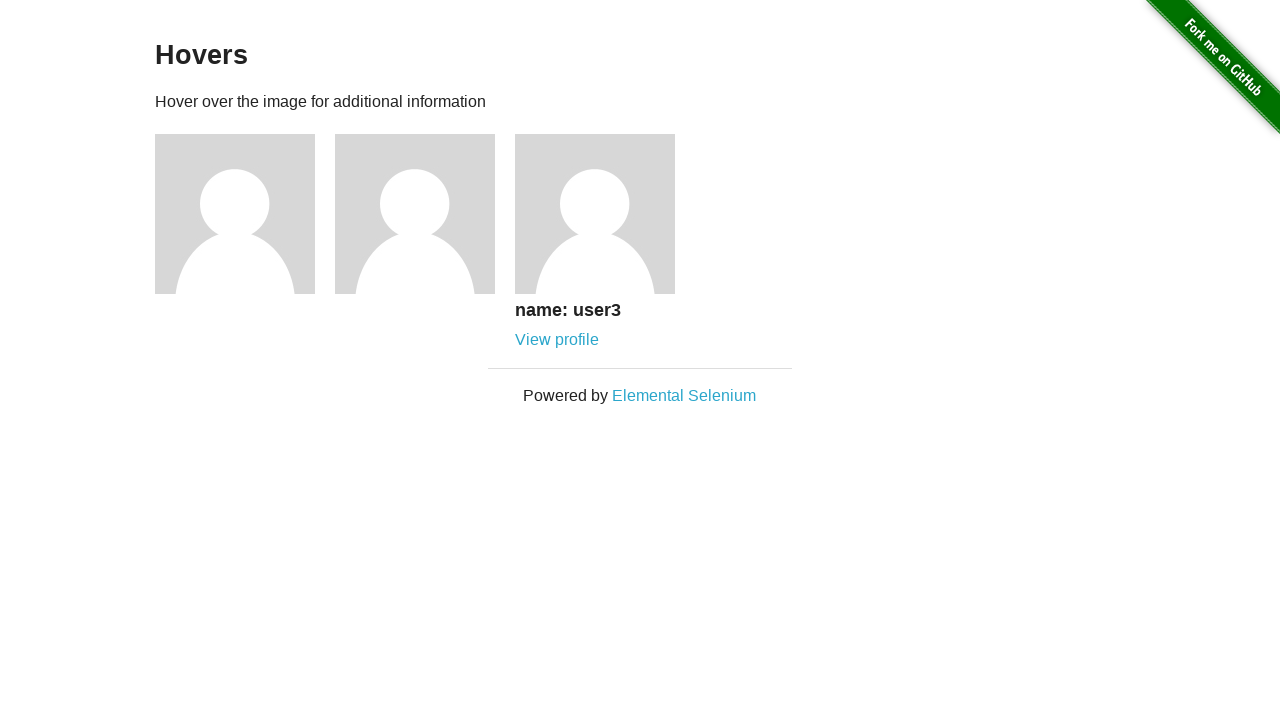

Clicked the profile link for user3 at (557, 340) on xpath=//*[@id='content']/div/div[3]/div/a
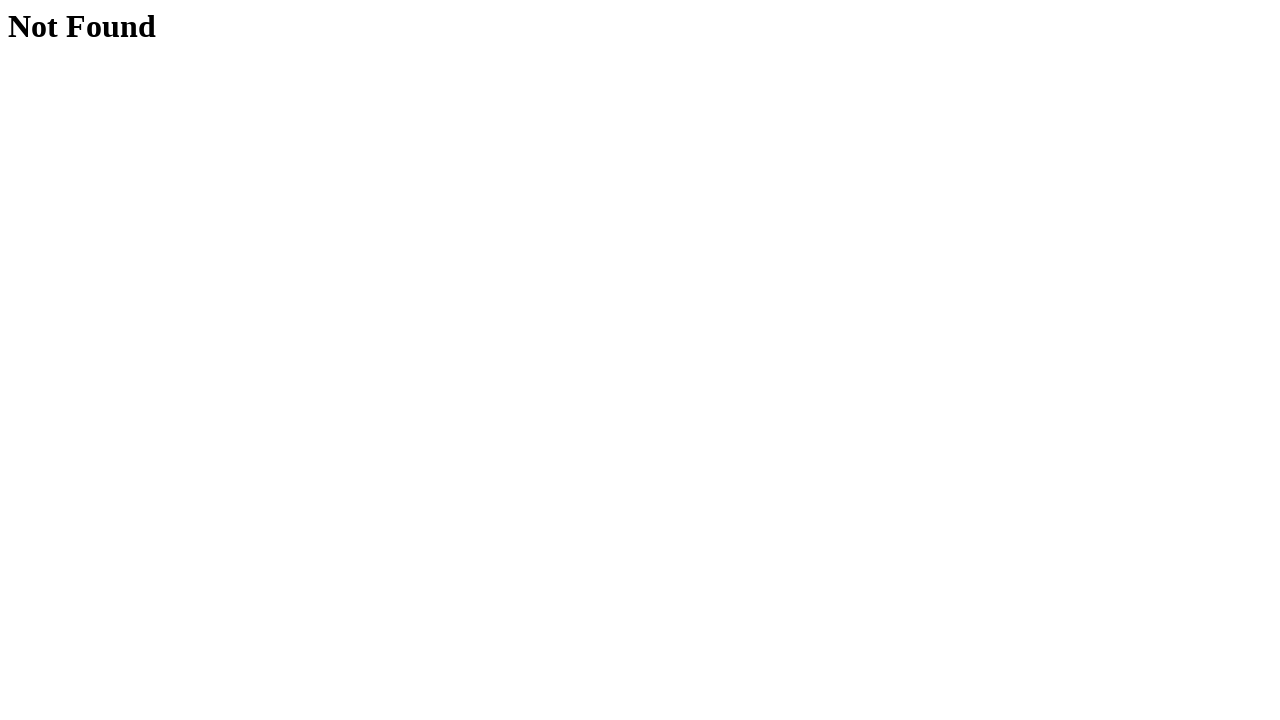

Waited for page navigation to complete
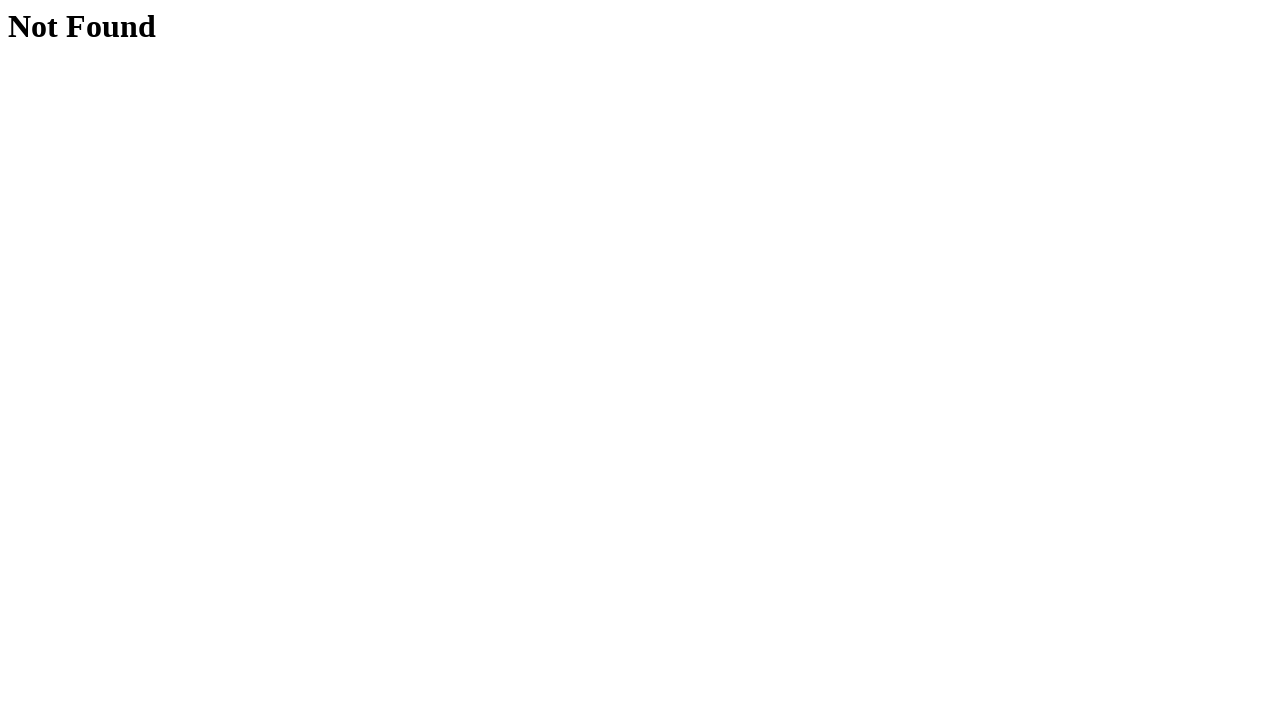

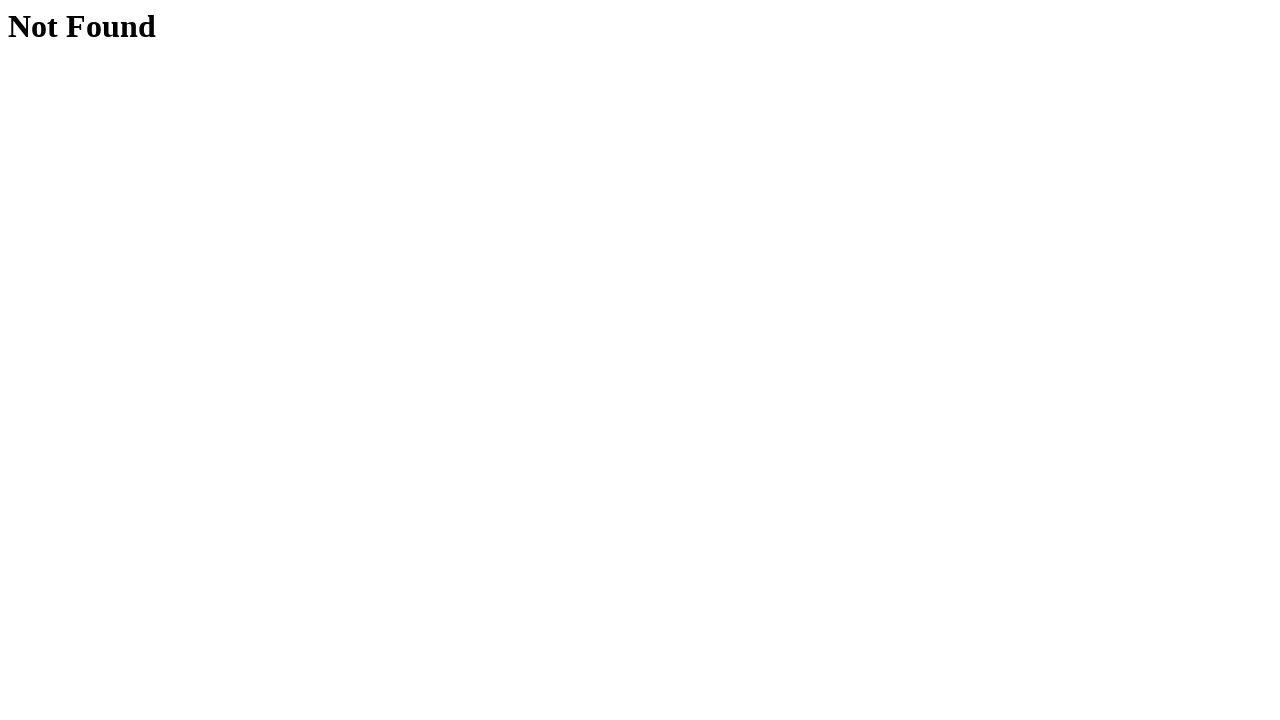